Tests user registration flow by navigating from login page to registration page, filling out the registration form with user details, agreeing to terms, and submitting the form

Starting URL: https://play1.automationcamp.ir/login.html

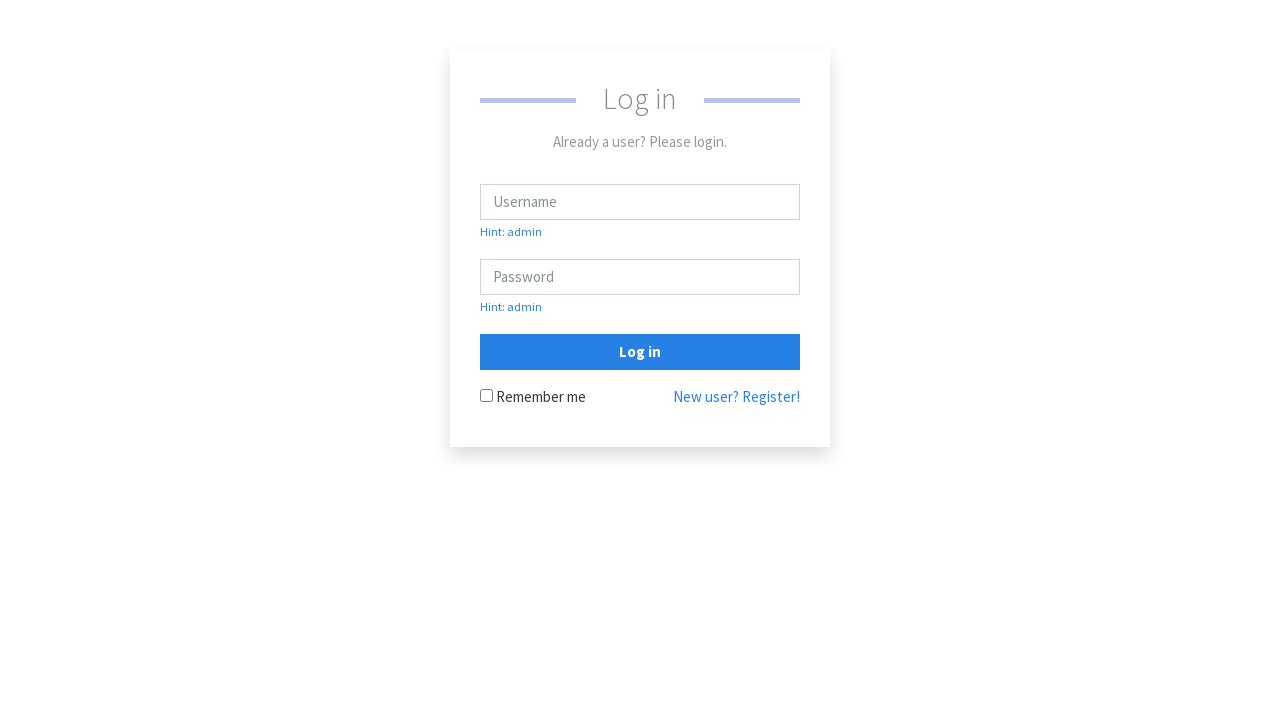

Clicked 'New user? Register!' link to navigate to registration page at (736, 397) on xpath=//a[contains(text(), 'New user? Register!')]
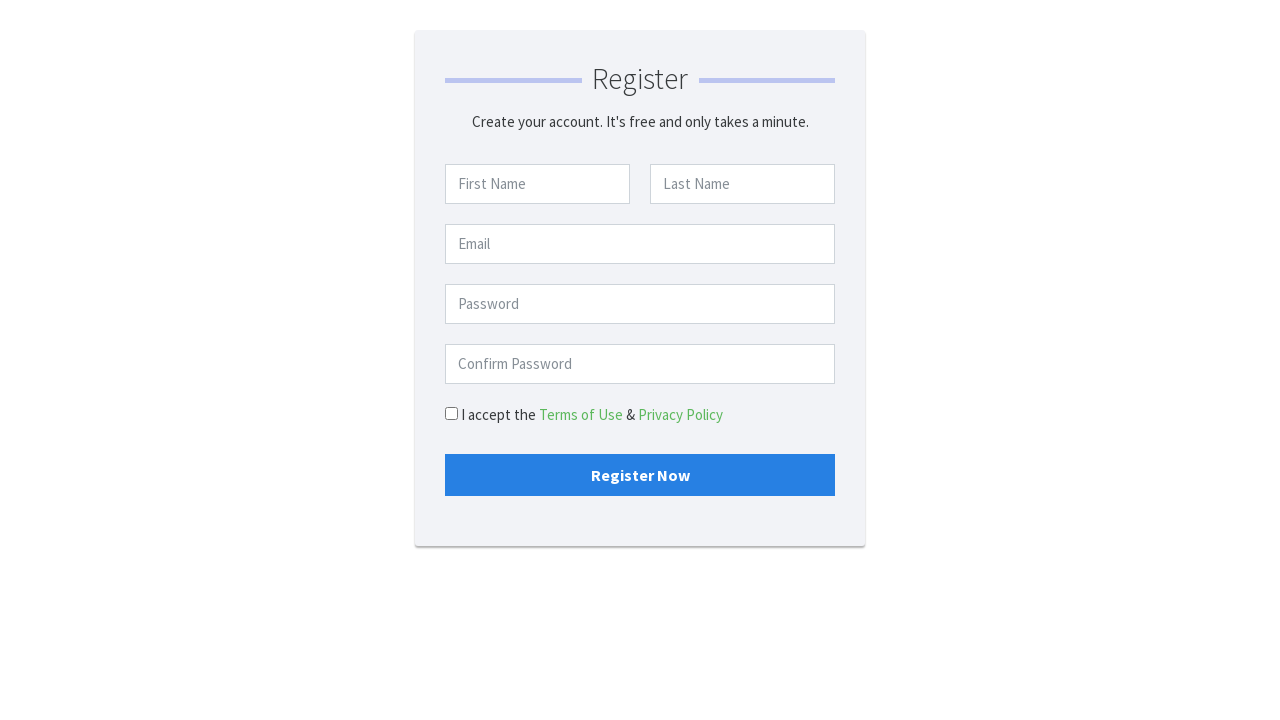

Registration page loaded
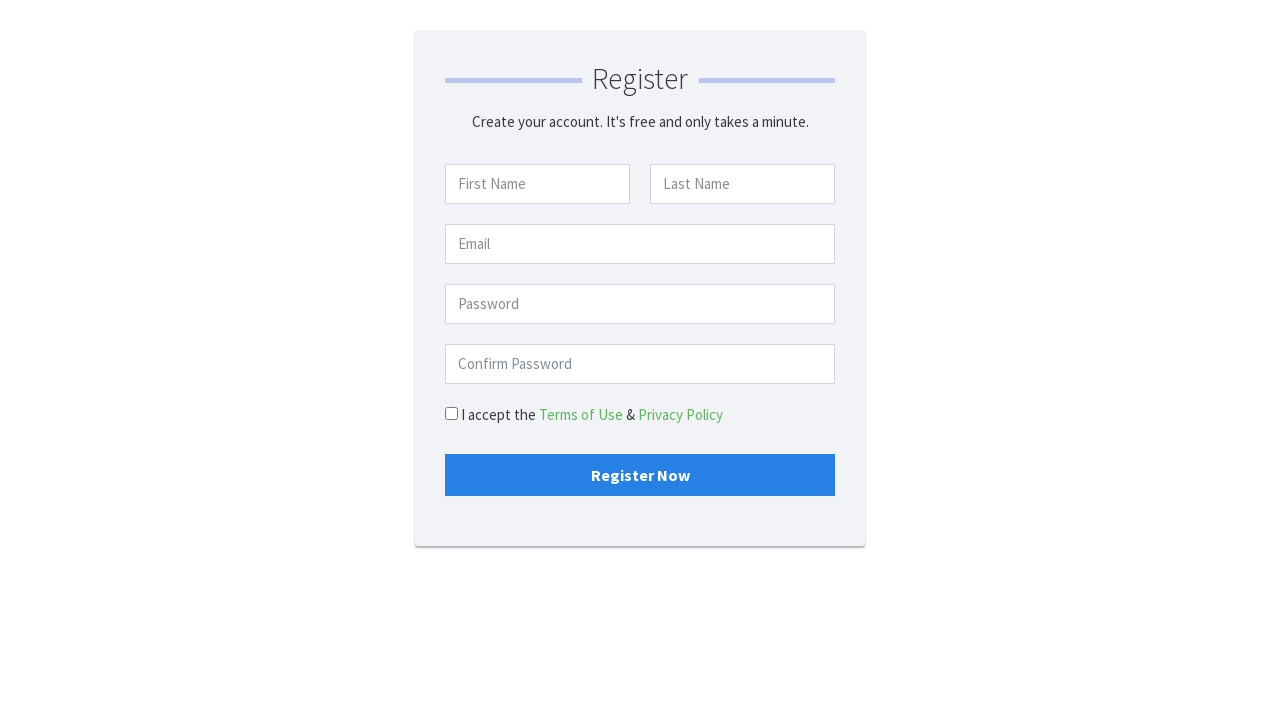

Clicked first name input field at (538, 184) on xpath=//form//div[1]//div//div[1]//input
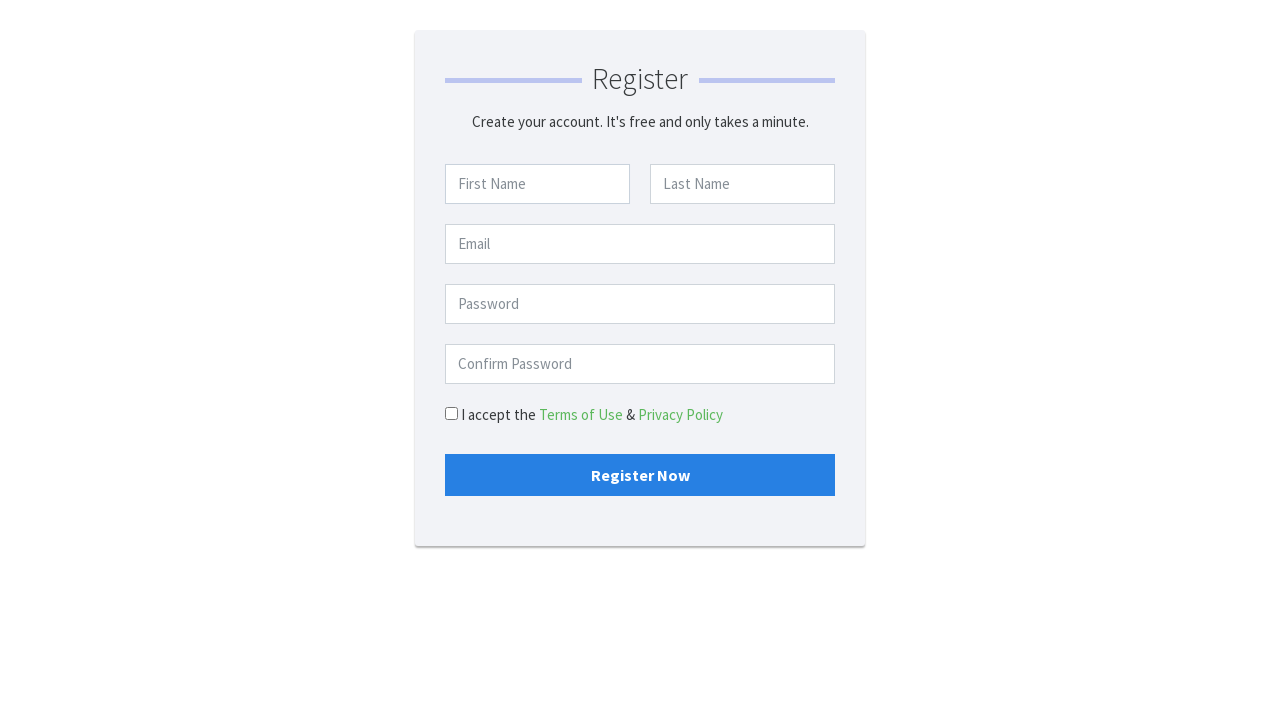

Filled first name with 'Michael' on //form//div[1]//div//div[1]//input
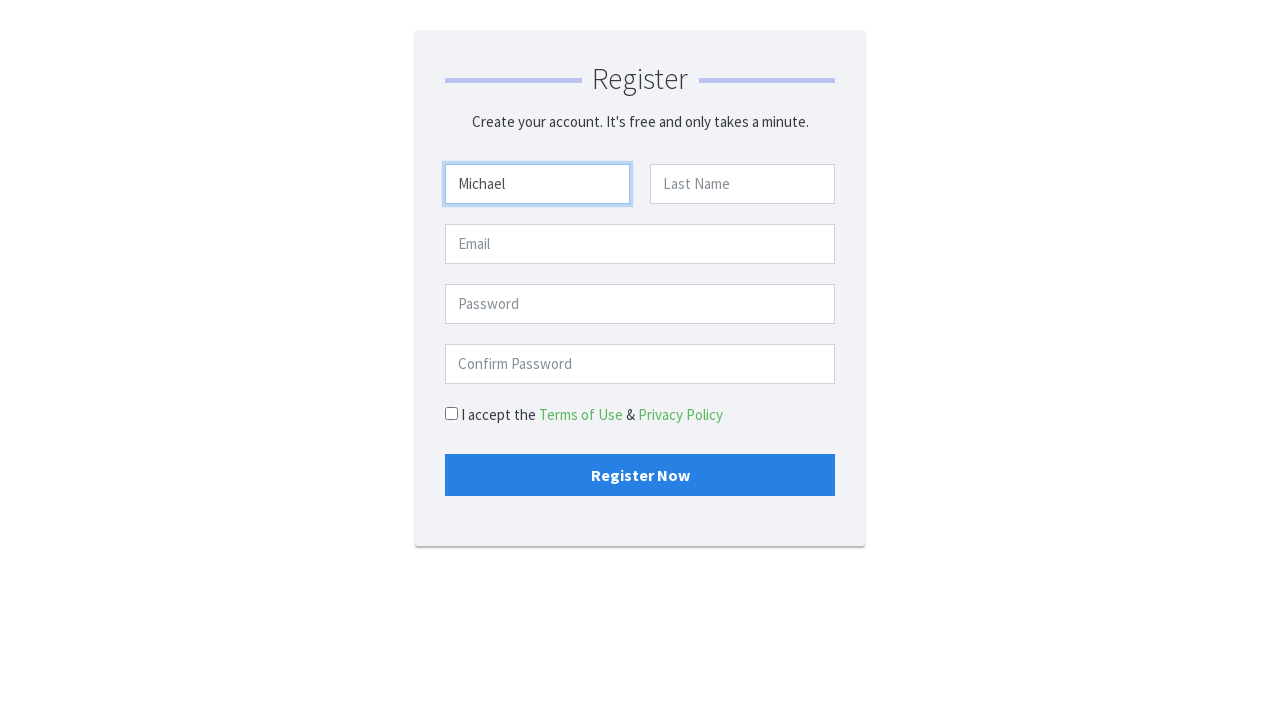

Clicked last name input field at (742, 184) on xpath=//form//div[1]//div//div[2]//input
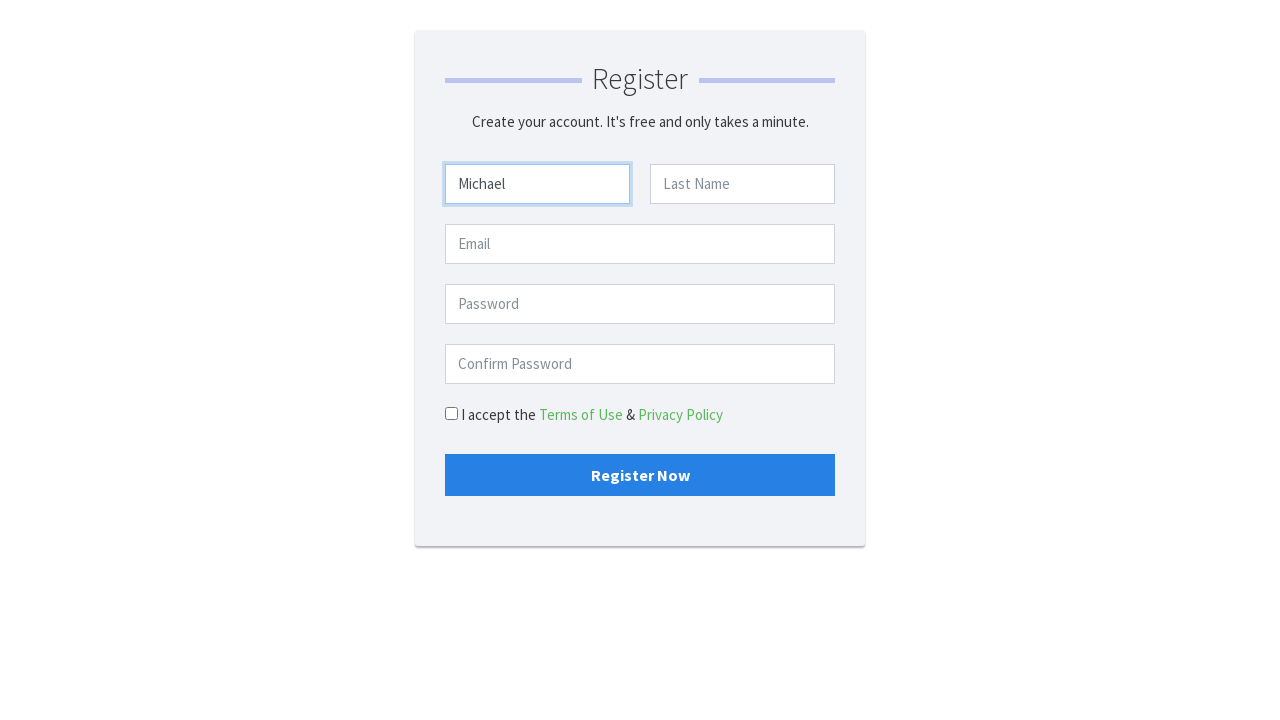

Filled last name with 'Johnson' on //form//div[1]//div//div[2]//input
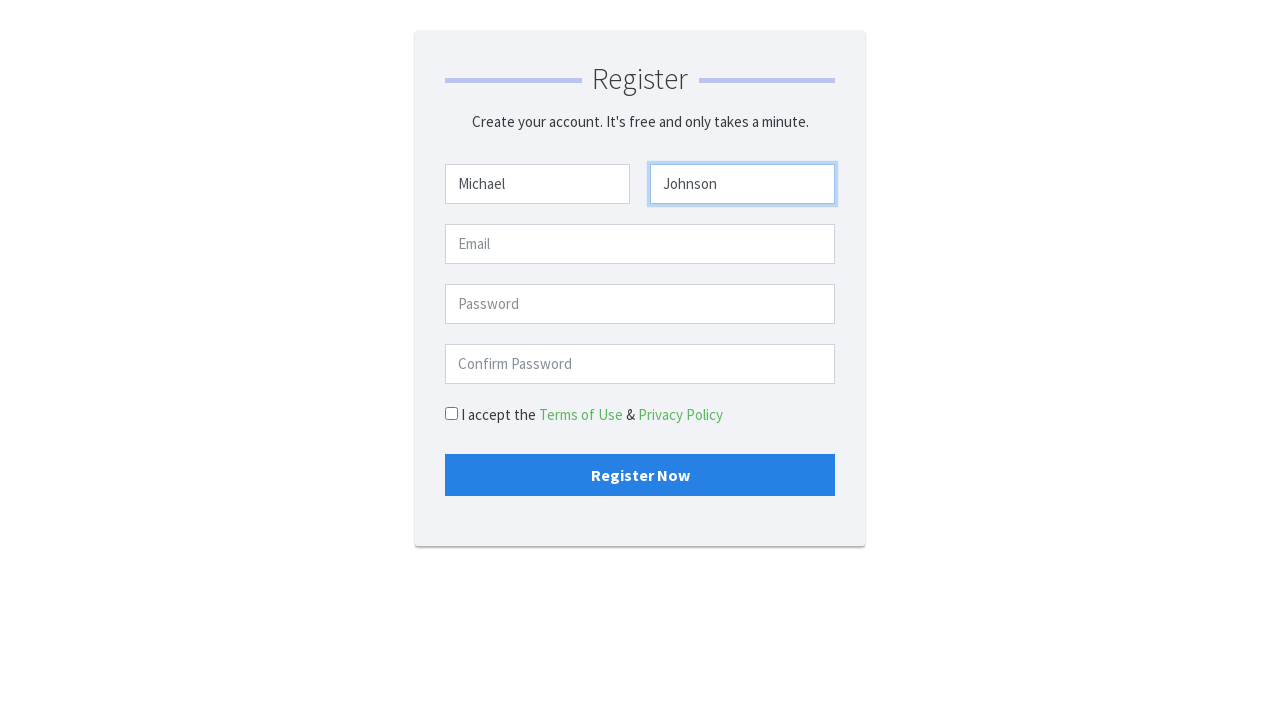

Clicked email input field at (742, 184) on xpath=//form//div[2]//input
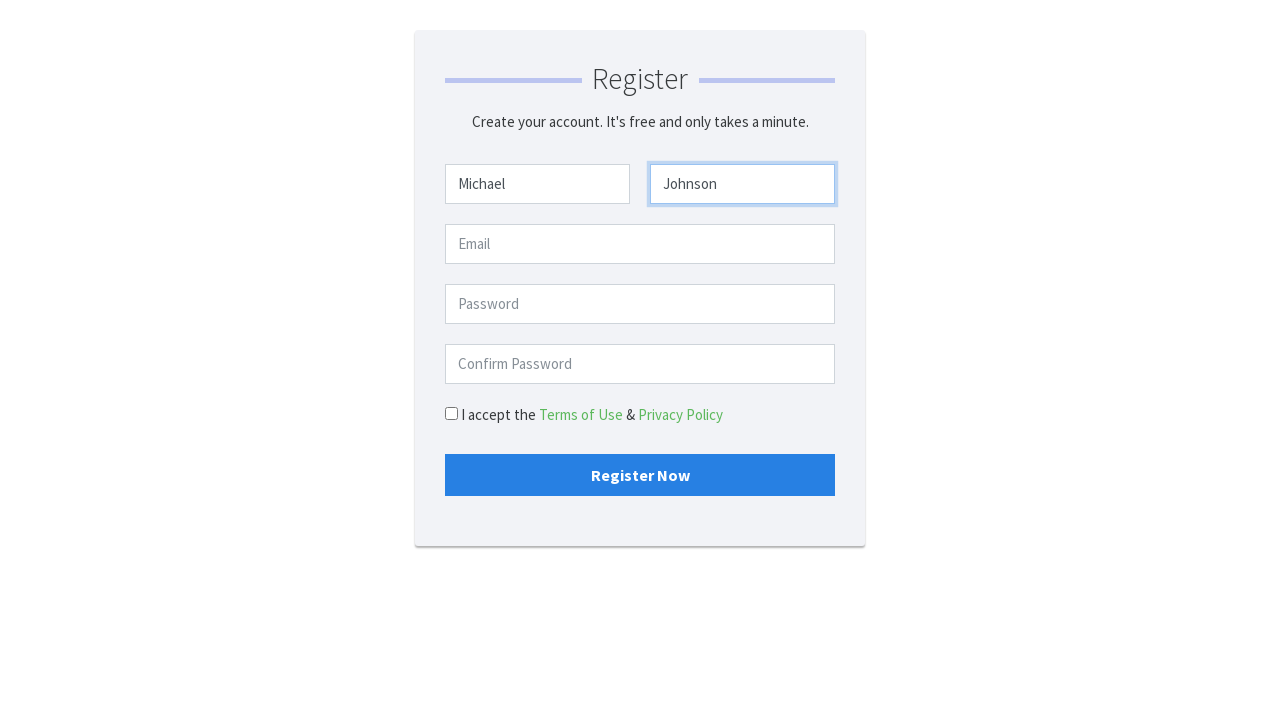

Filled email with 'michael.johnson87@example.com' on //form//div[2]//input
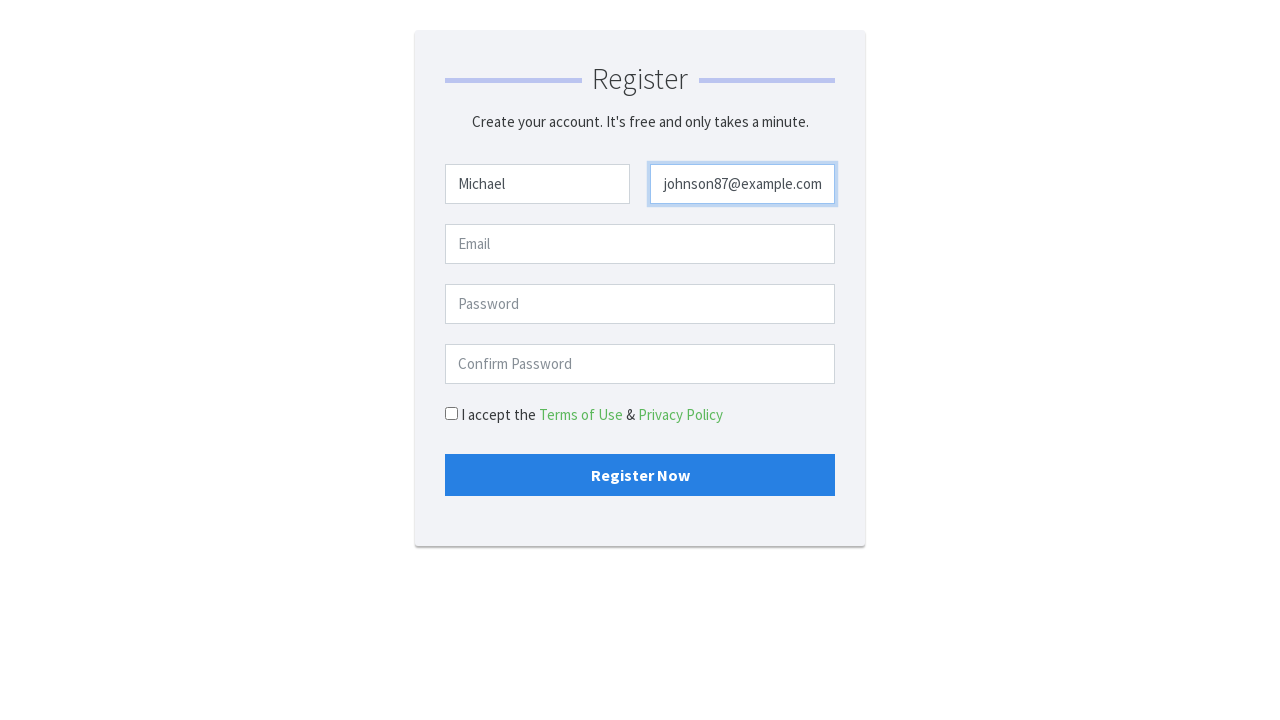

Clicked password input field at (640, 304) on #pwd1
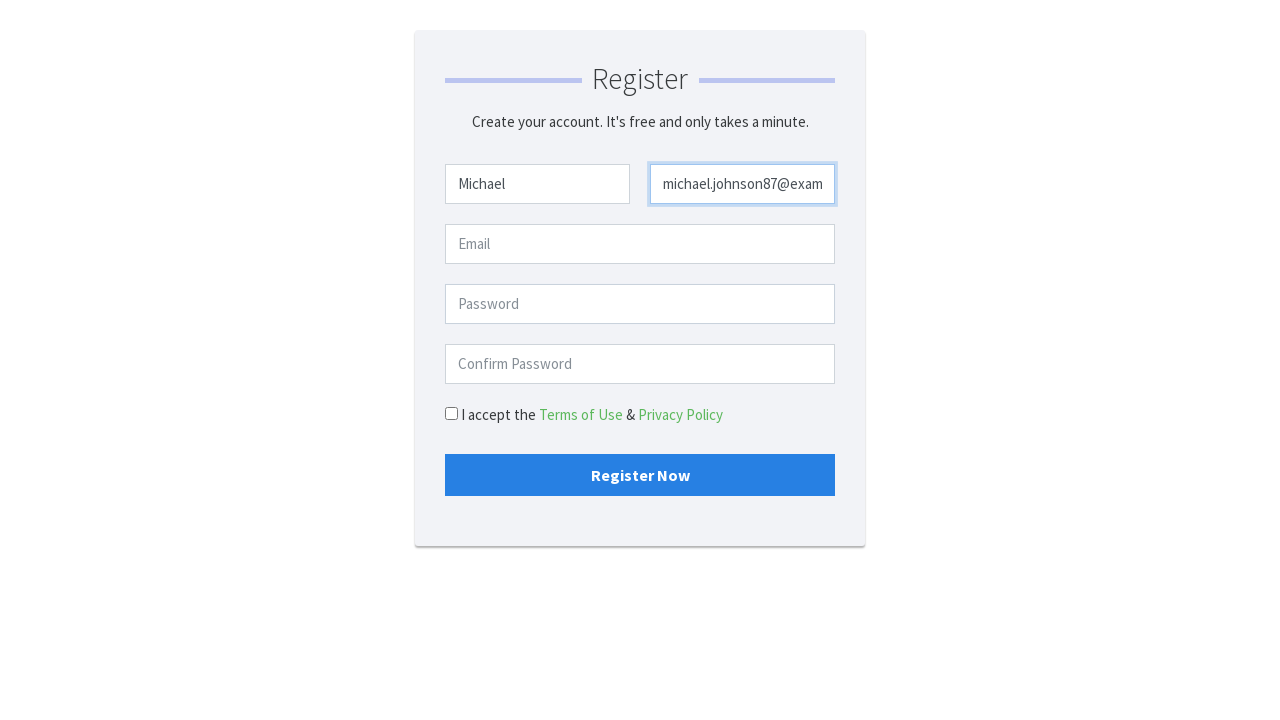

Filled password field on #pwd1
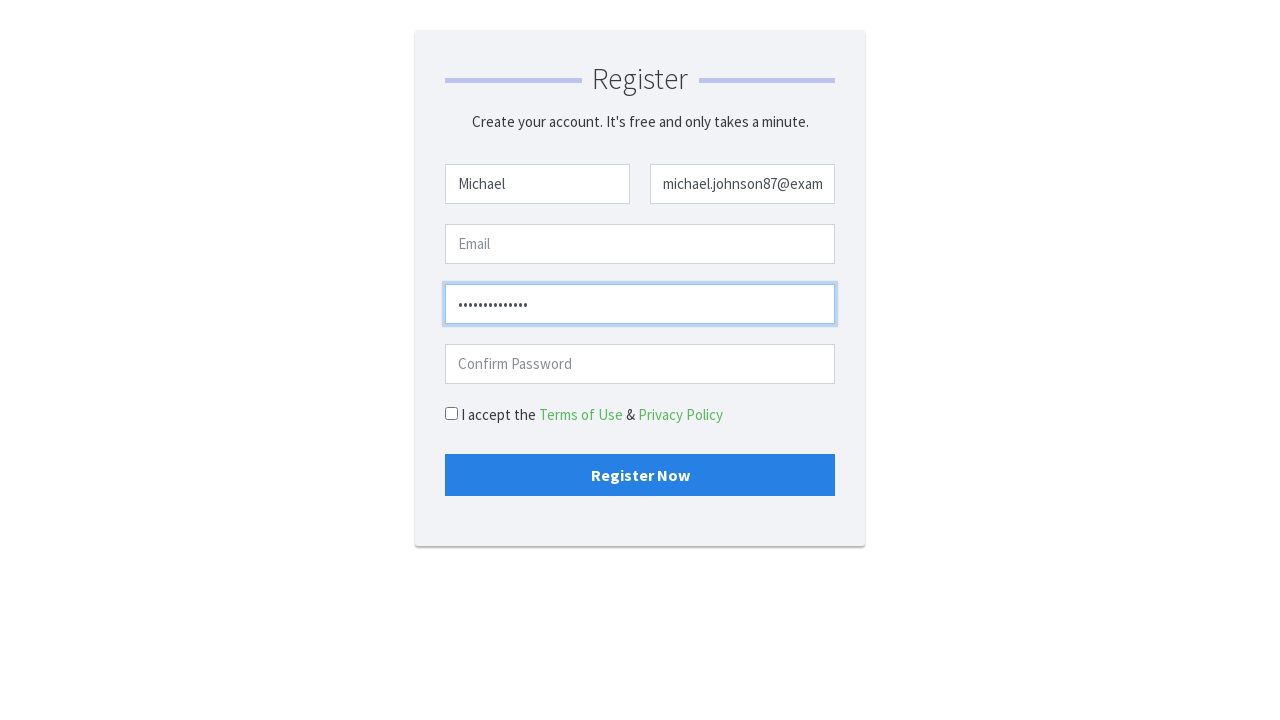

Clicked confirm password input field at (640, 364) on #pwd2
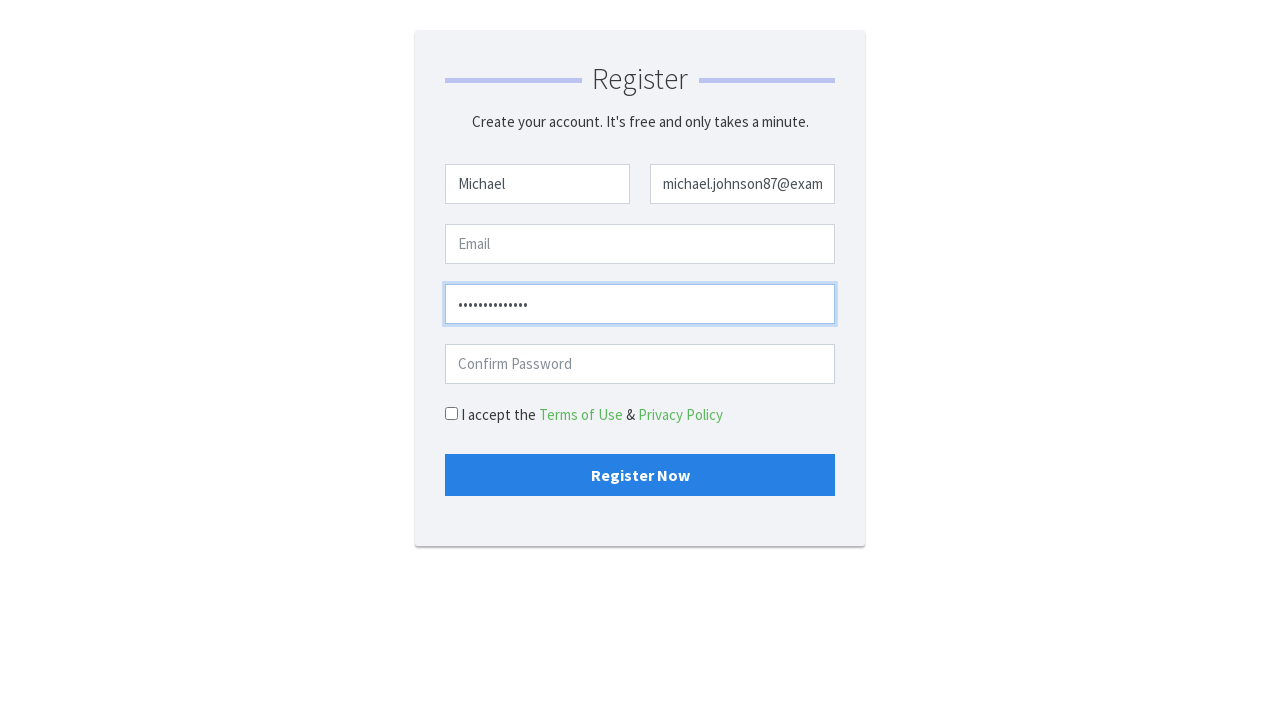

Filled confirm password field on #pwd2
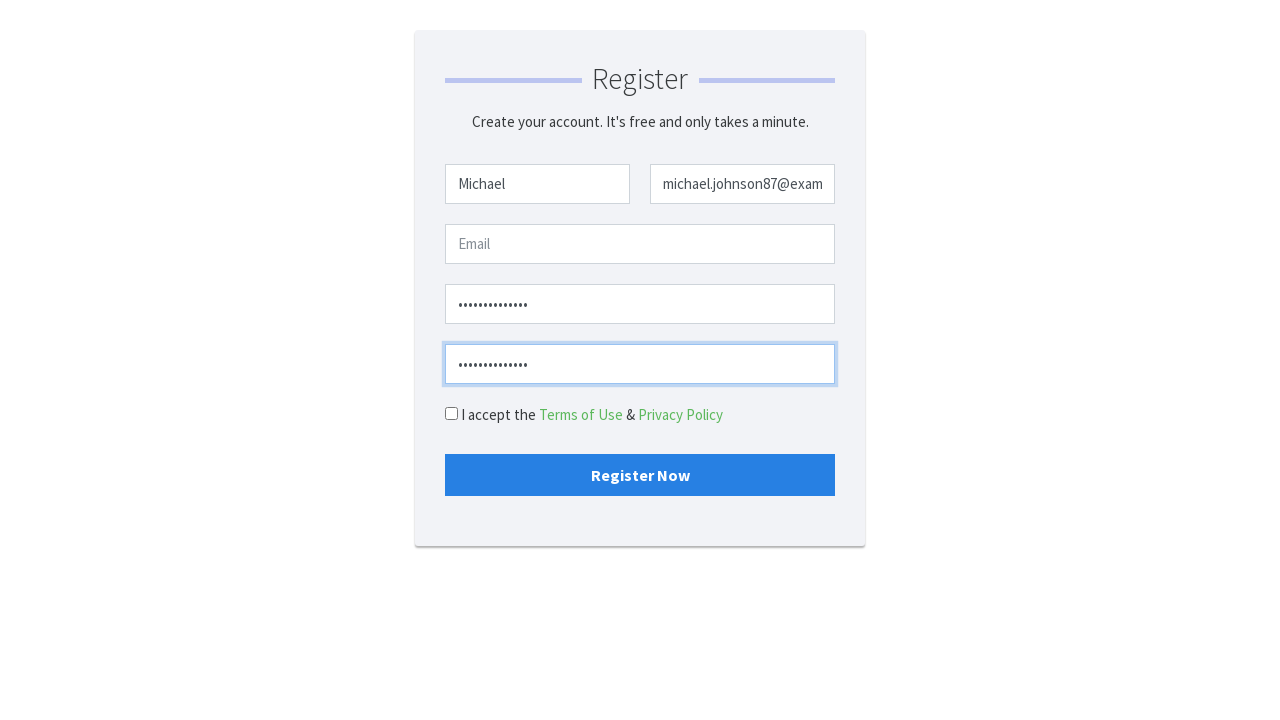

Clicked checkbox to agree to terms of use at (452, 413) on xpath=//form//div[5]//label//input
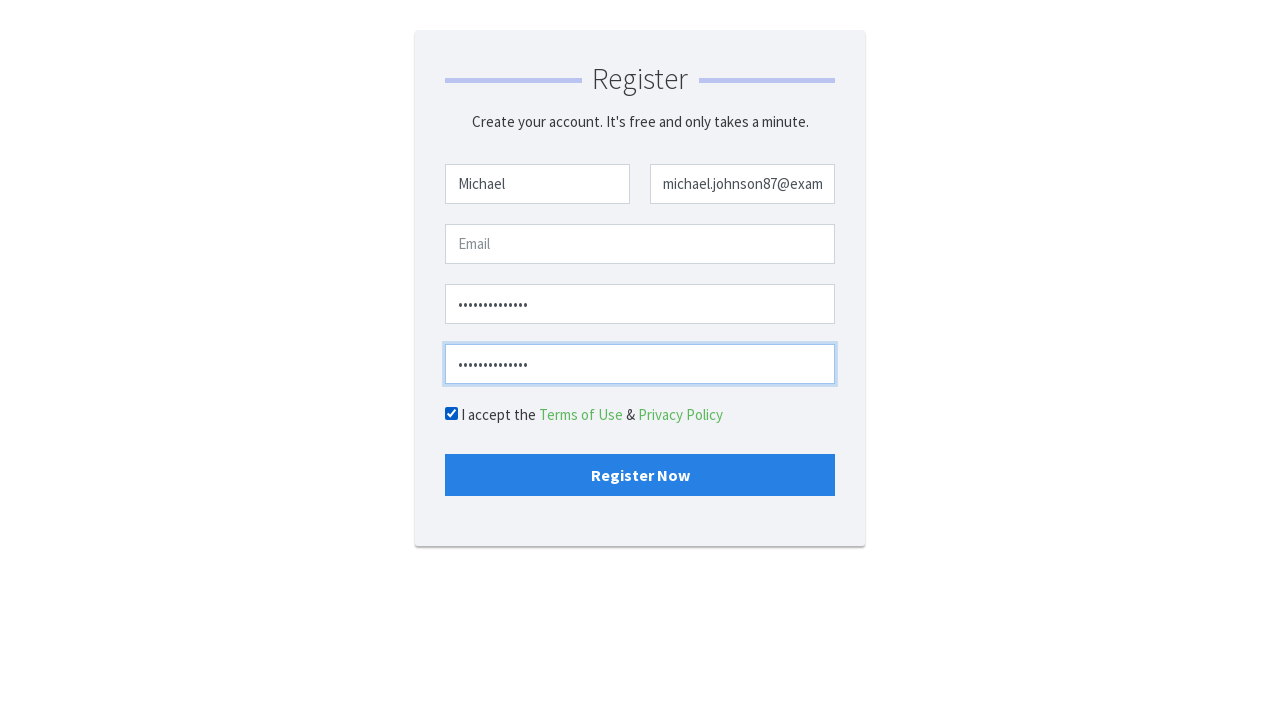

Clicked Sign Up button to submit registration form at (640, 475) on #submit_button
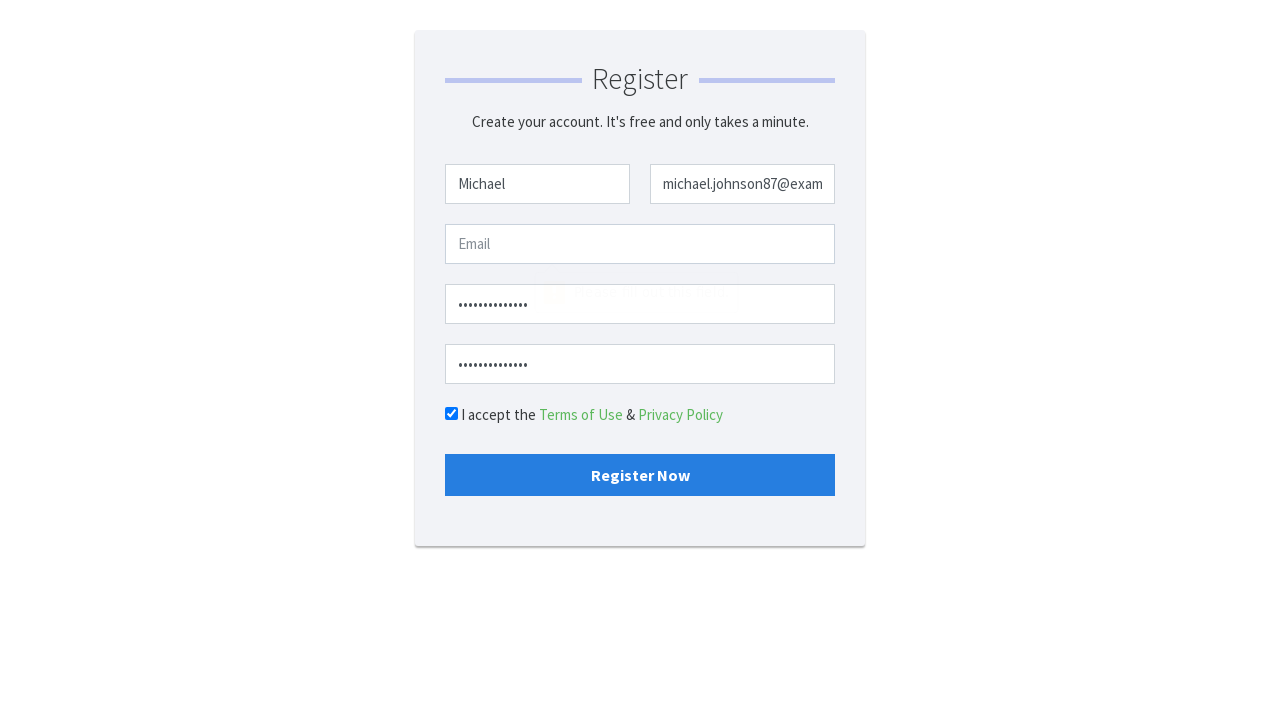

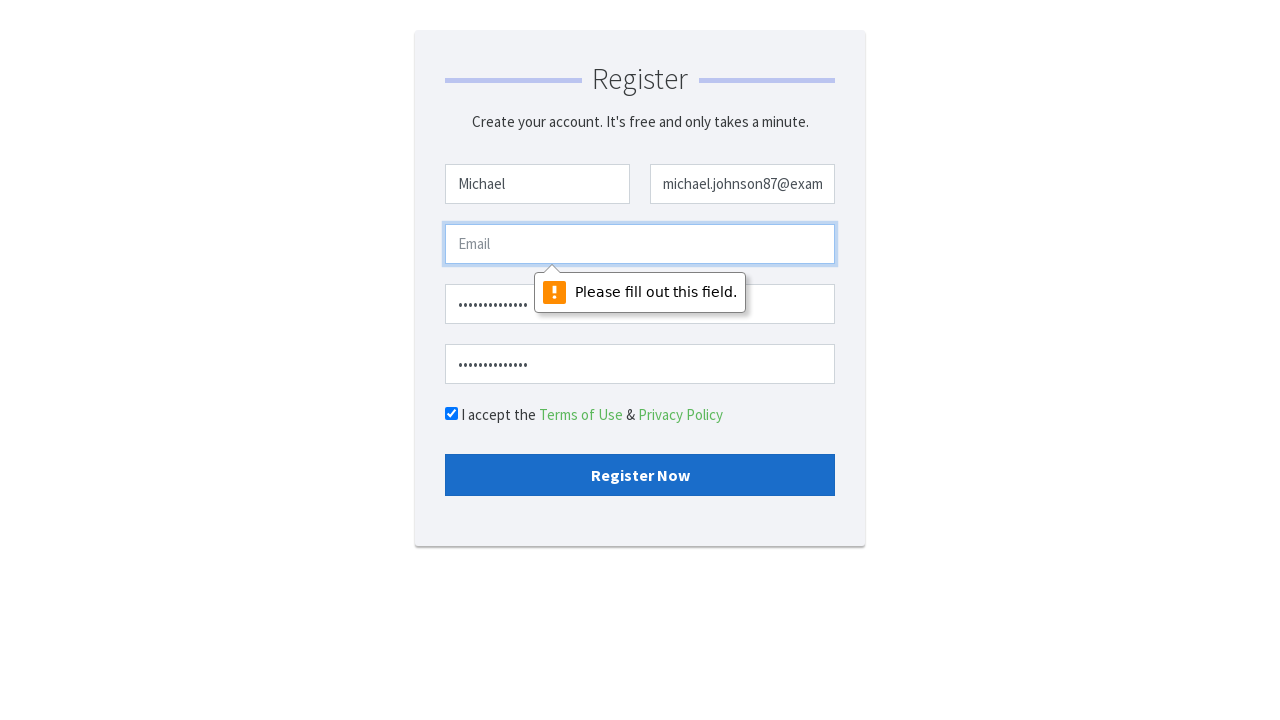